Interacts with a p5.js dots canvas application by drawing a multi-colored square pattern using arrow keys, changing colors between directions

Starting URL: https://msbundles.github.io/Bundles-Personal-Programming-Betterment/p5/1-Dots/

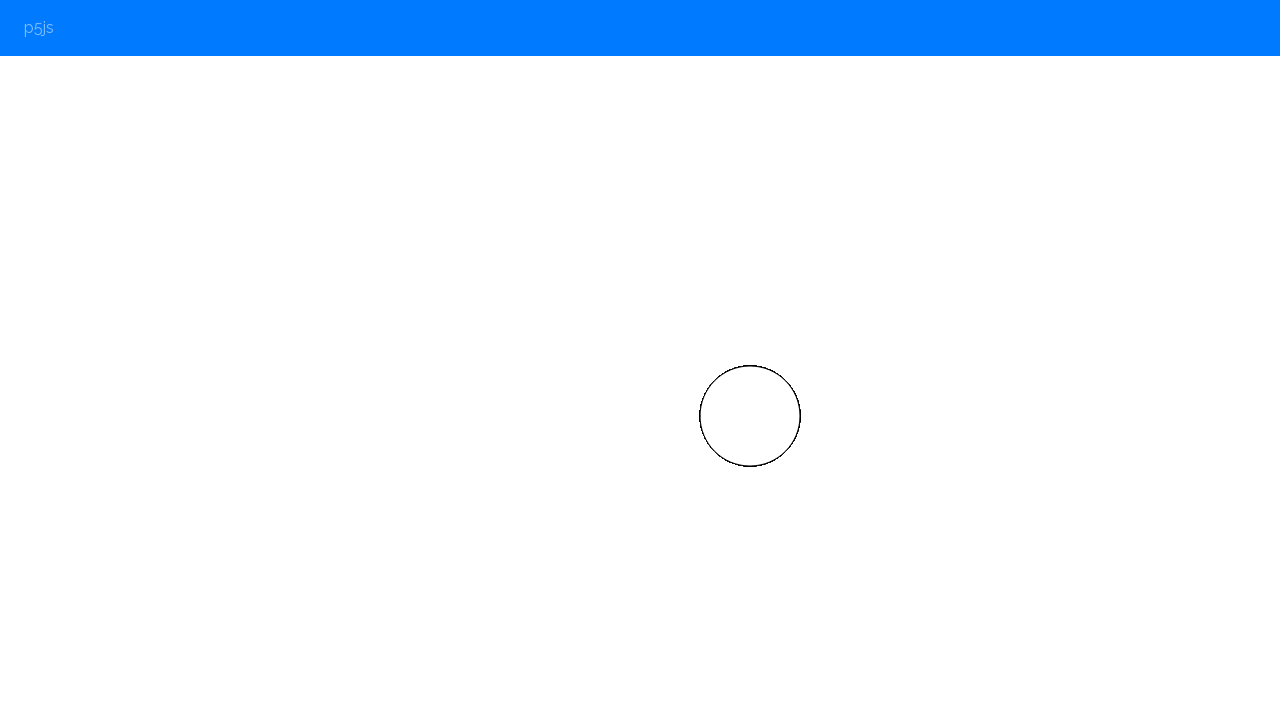

Clicked on canvas to focus it at (640, 360) on body
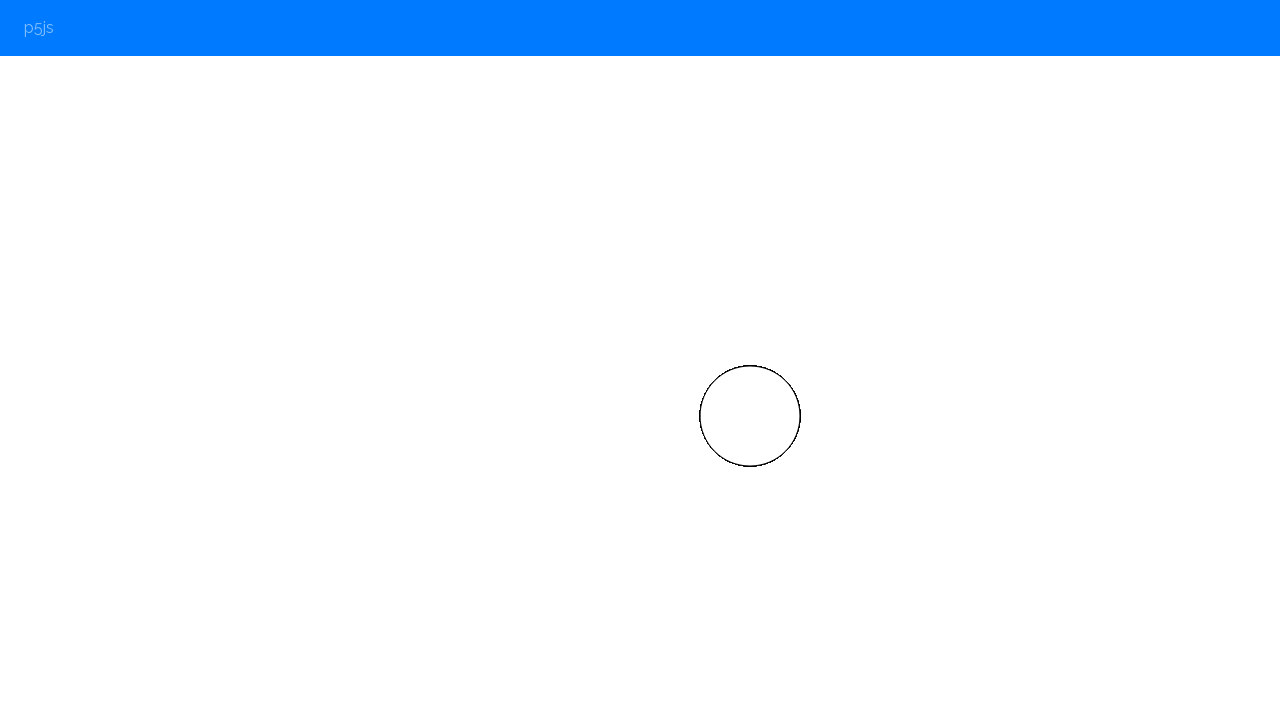

Pressed 'w' to adjust brush width
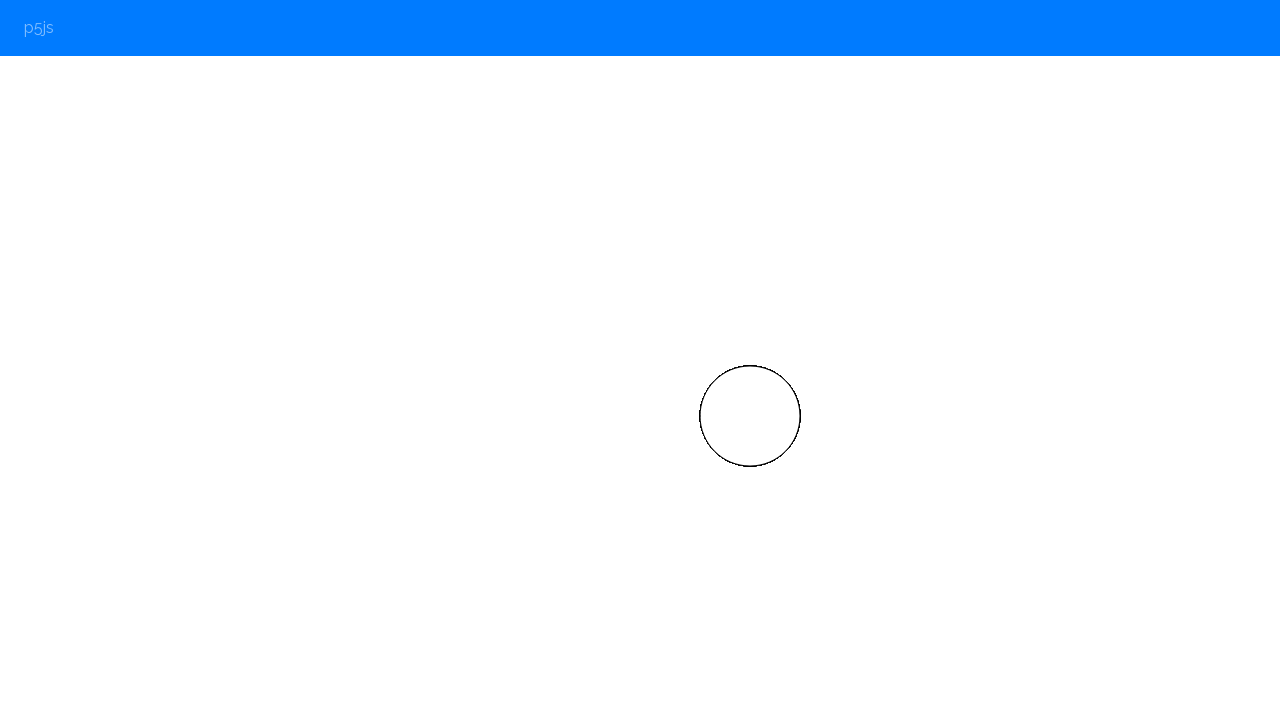

Pressed 'w' to adjust brush width
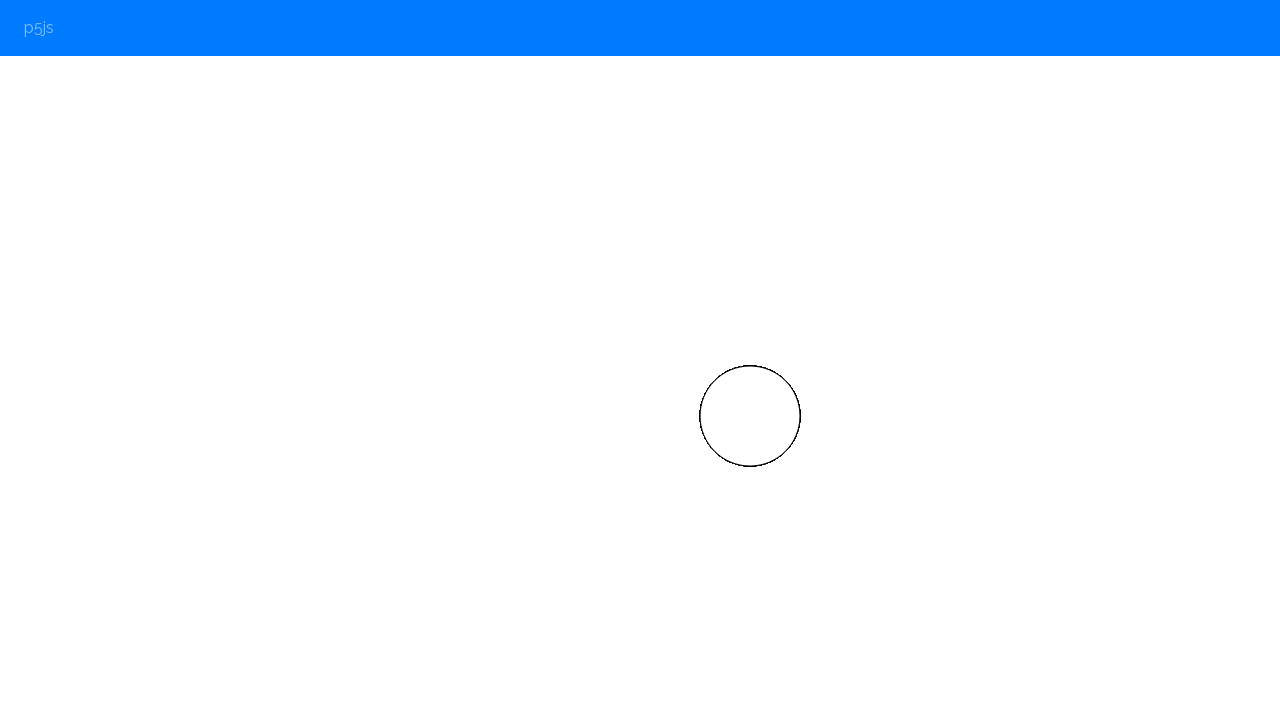

Pressed 'w' to adjust brush width
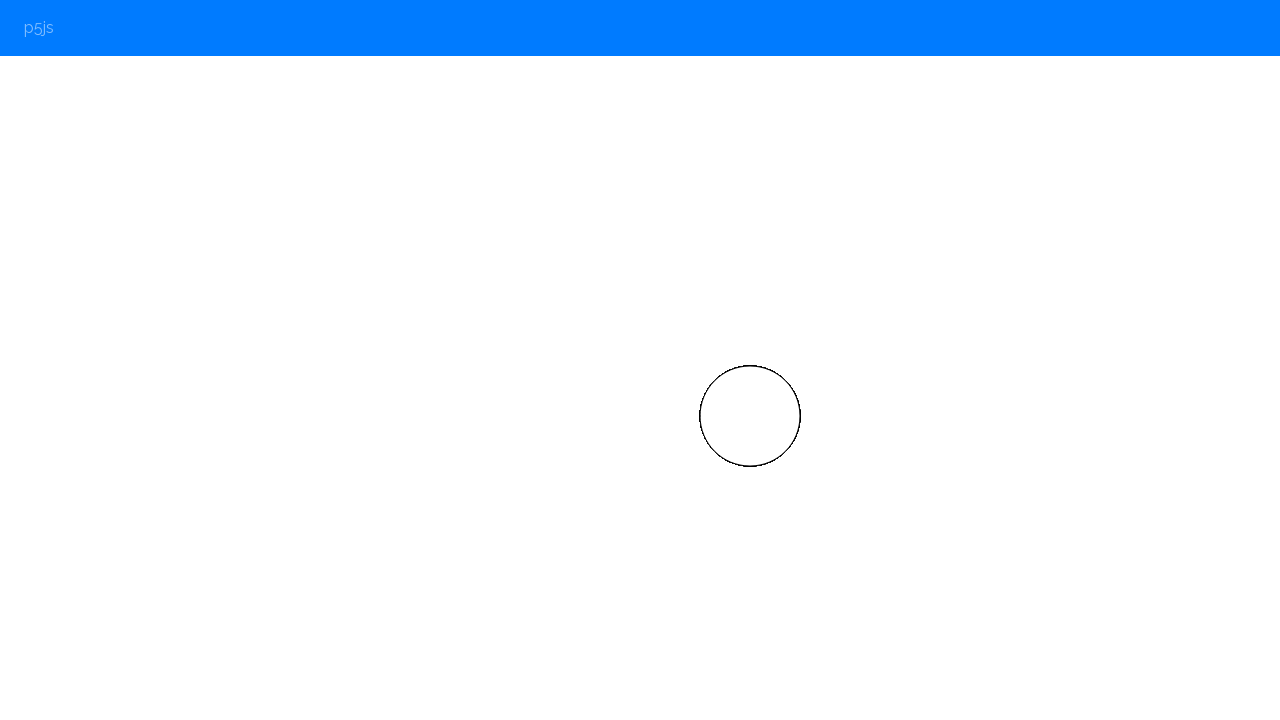

Pressed '2' to change color
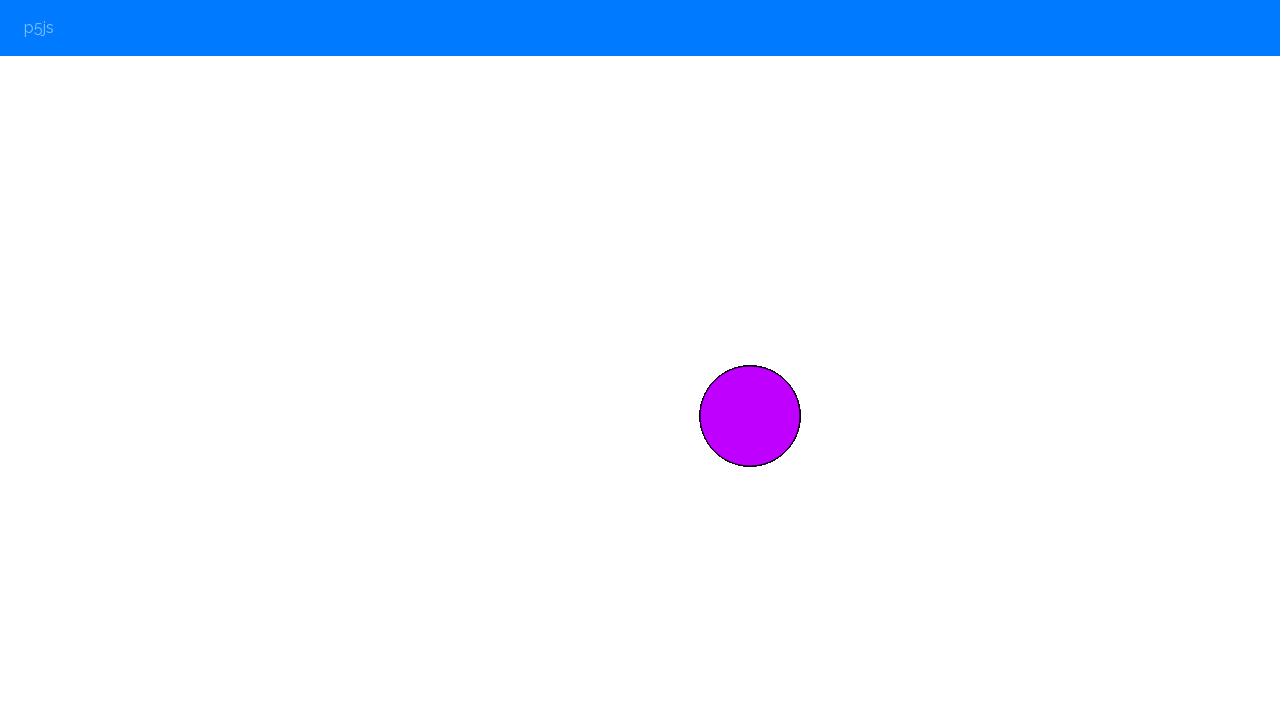

Pressed '2' to change color
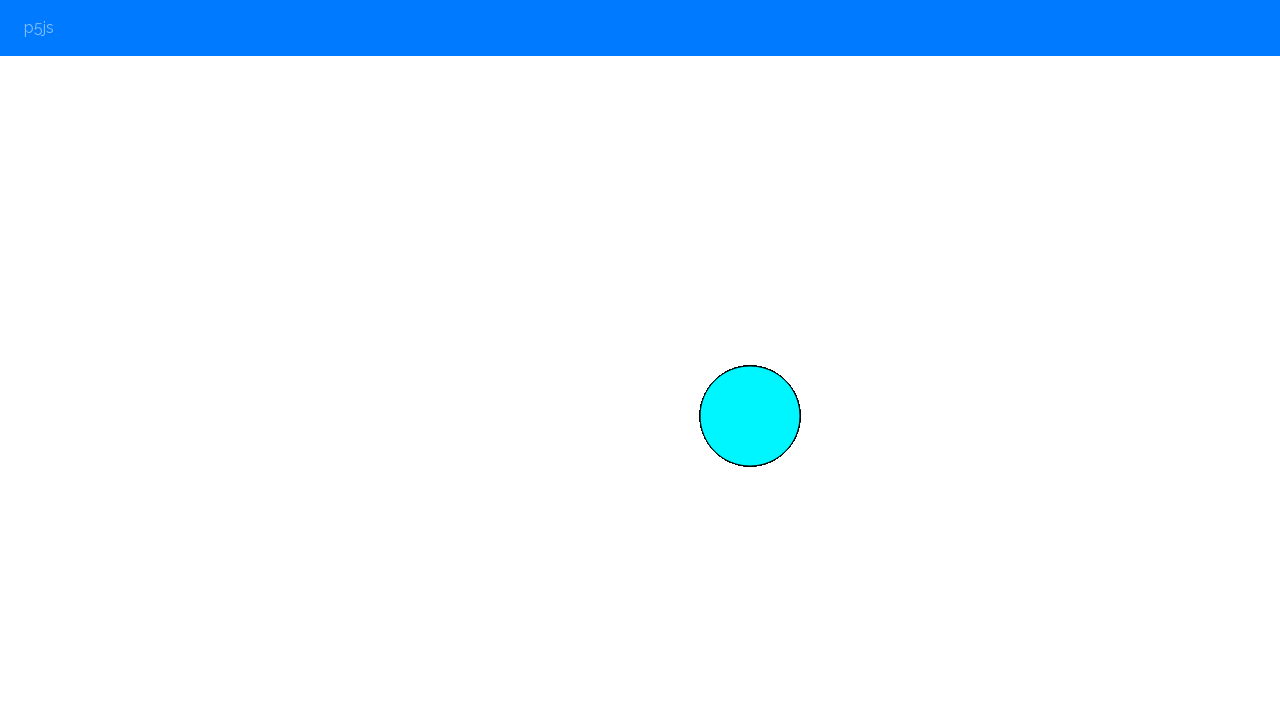

Pressed ArrowUp to move cursor upward and draw
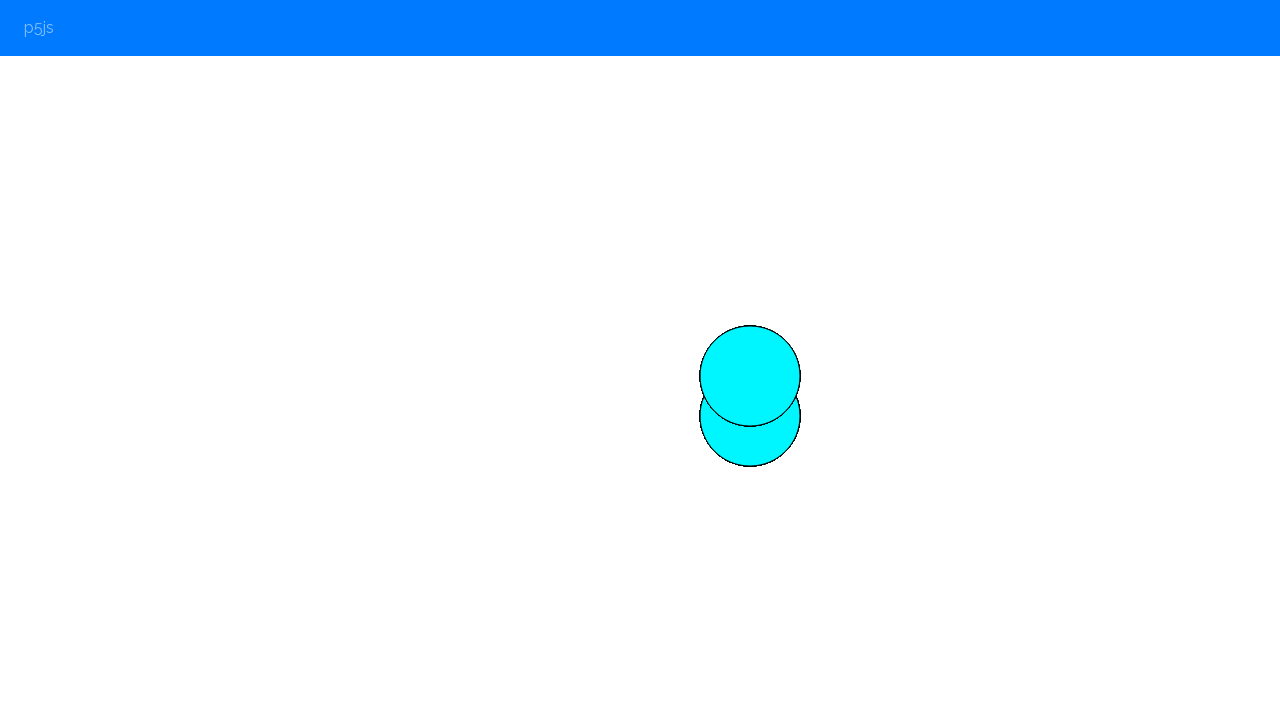

Pressed ArrowUp to move cursor upward and draw
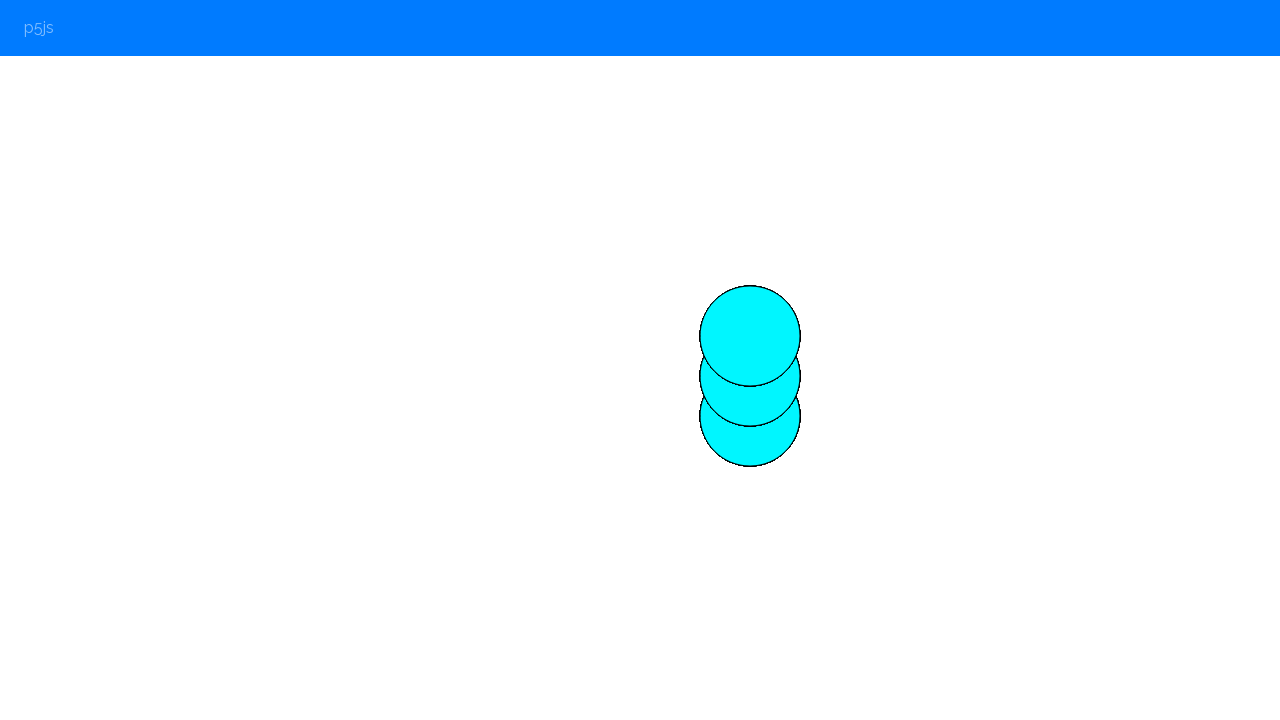

Pressed ArrowUp to move cursor upward and draw
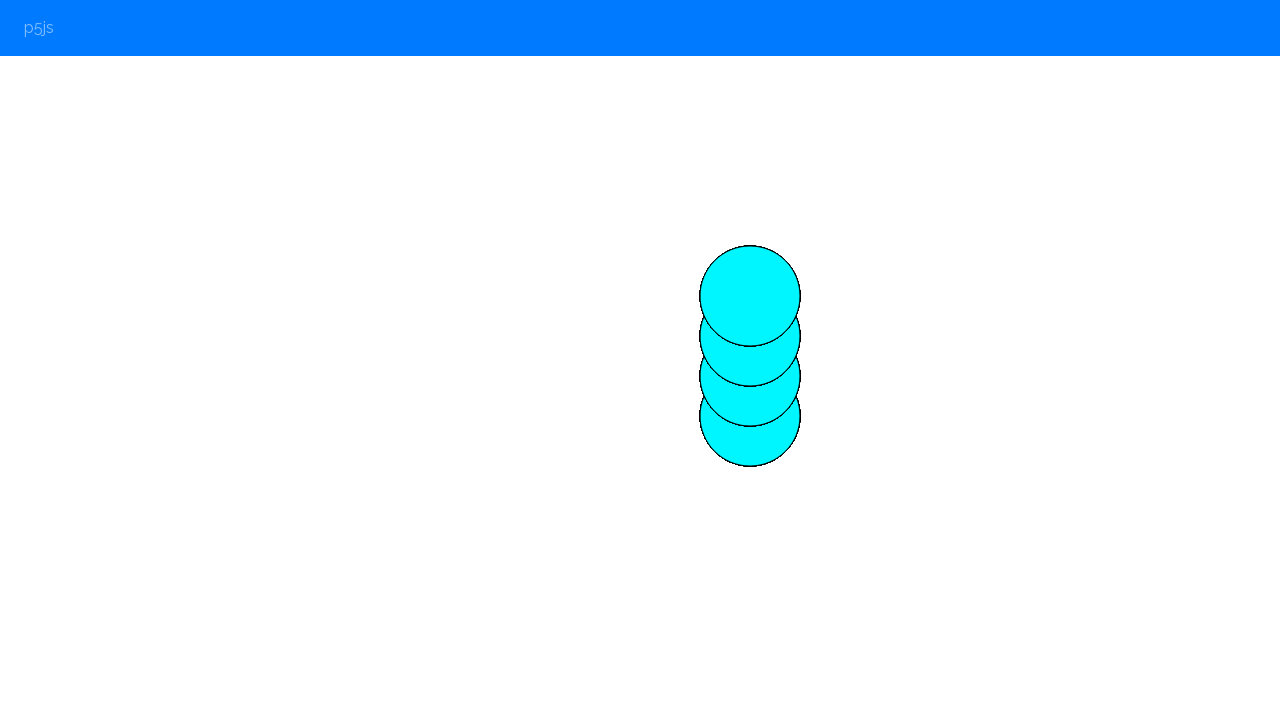

Pressed ArrowUp to move cursor upward and draw
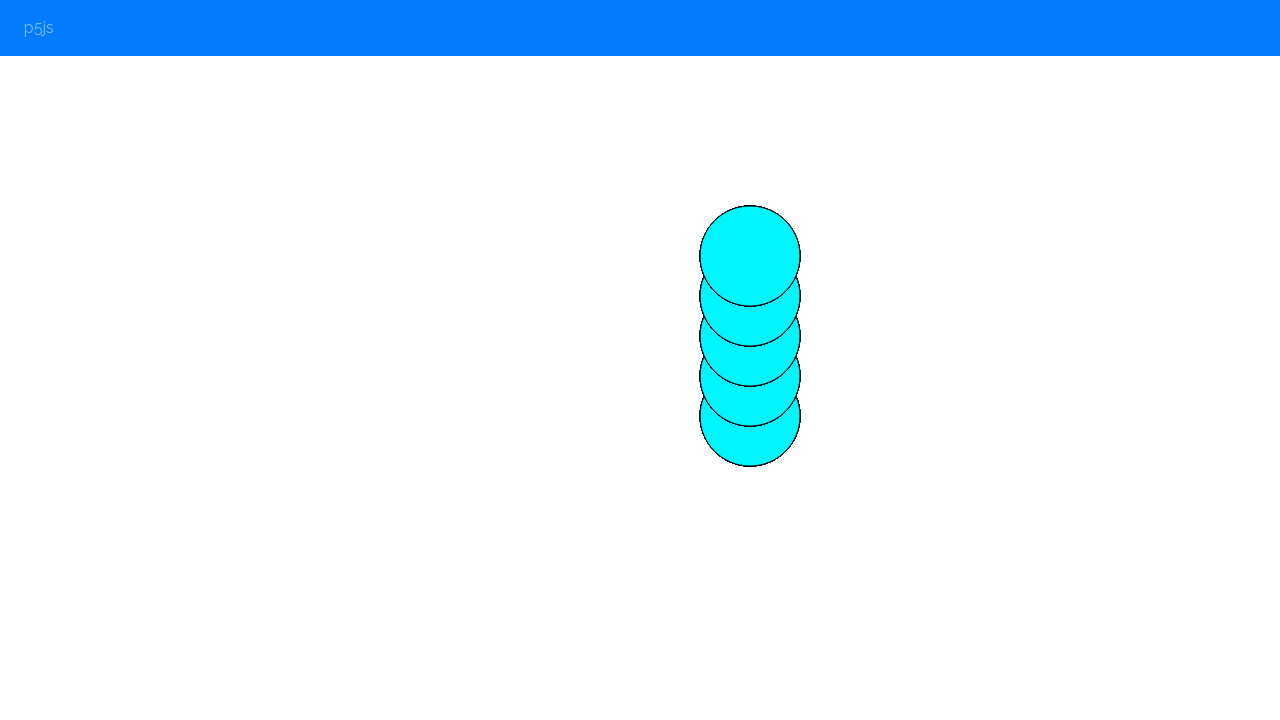

Pressed ArrowUp to move cursor upward and draw
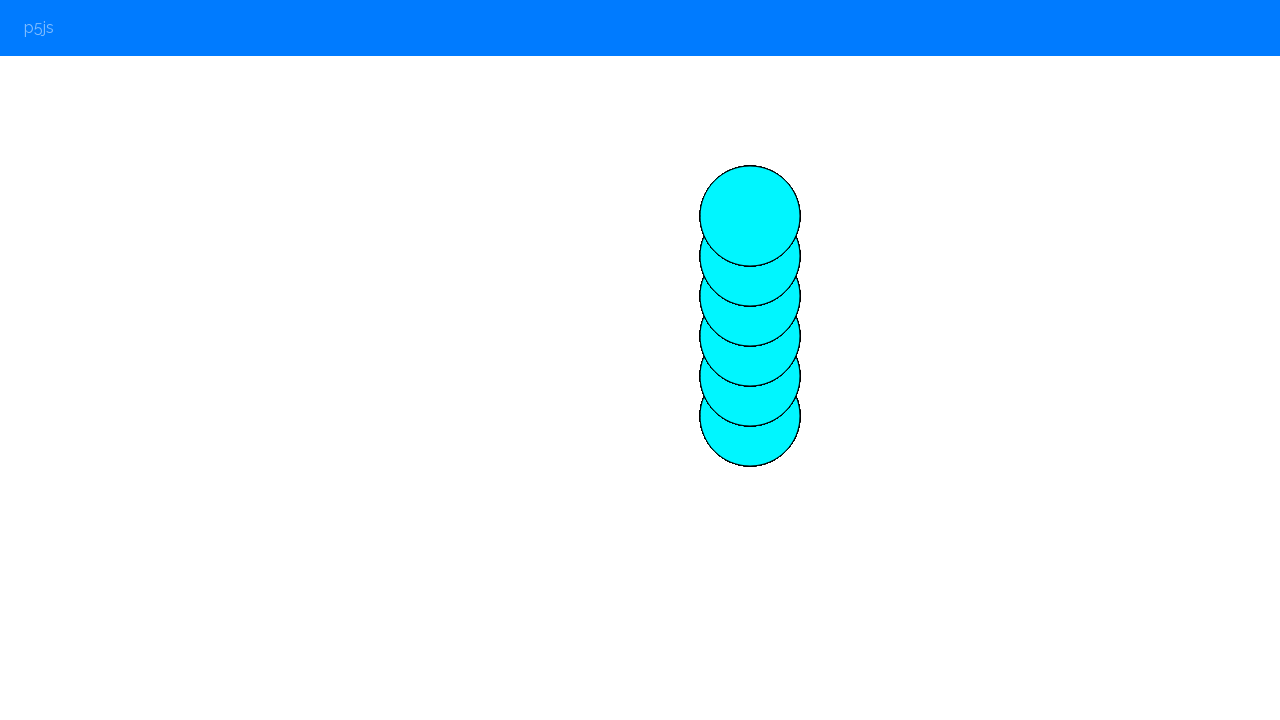

Pressed '2' to change color for right side
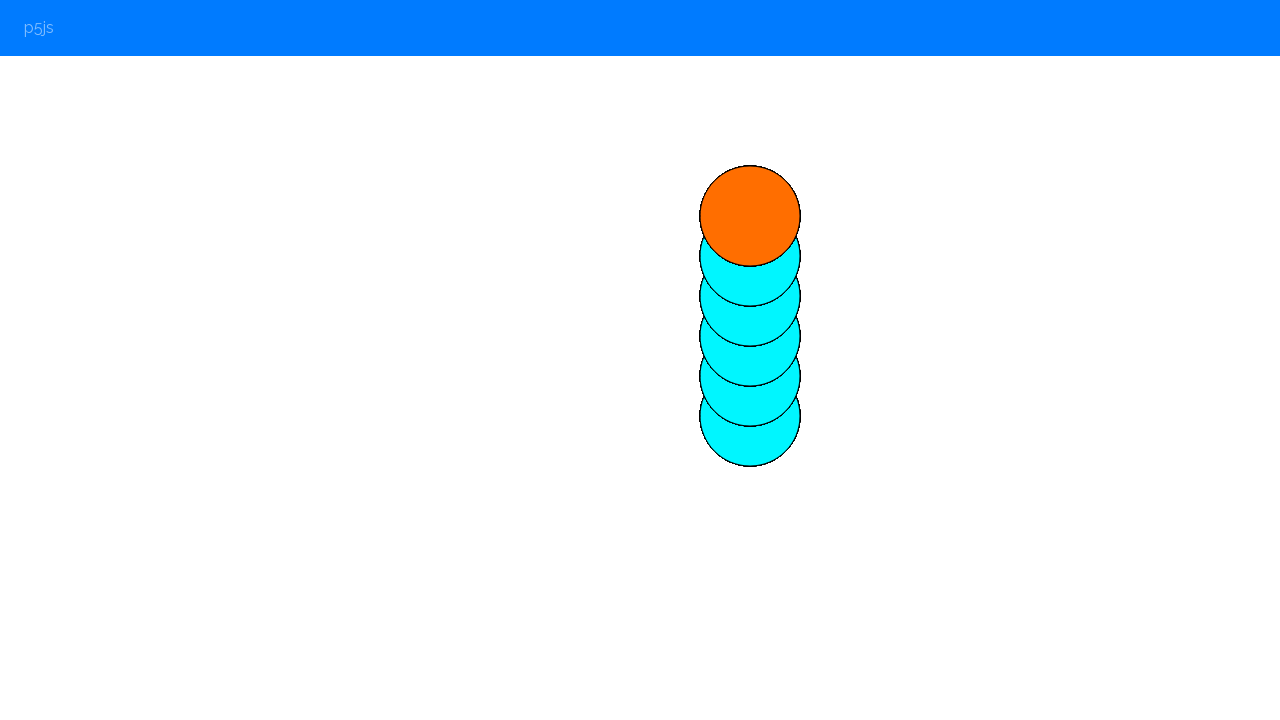

Pressed ArrowRight to move cursor rightward and draw
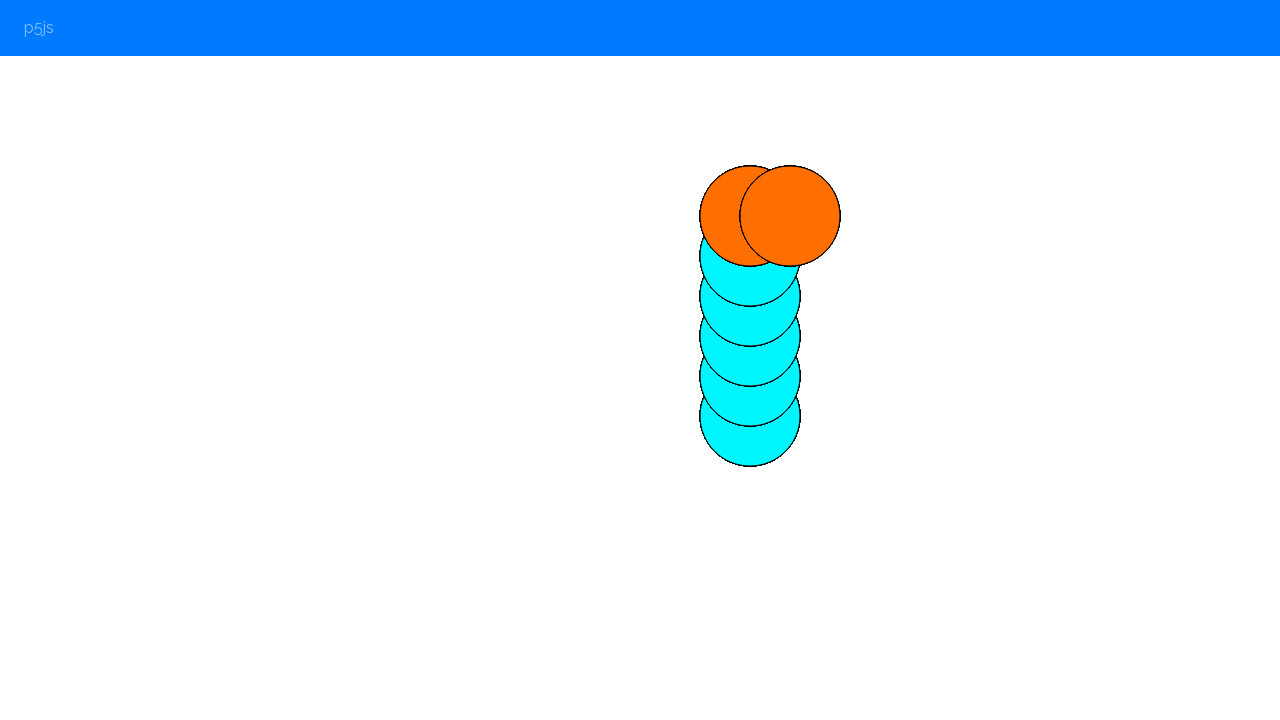

Pressed ArrowRight to move cursor rightward and draw
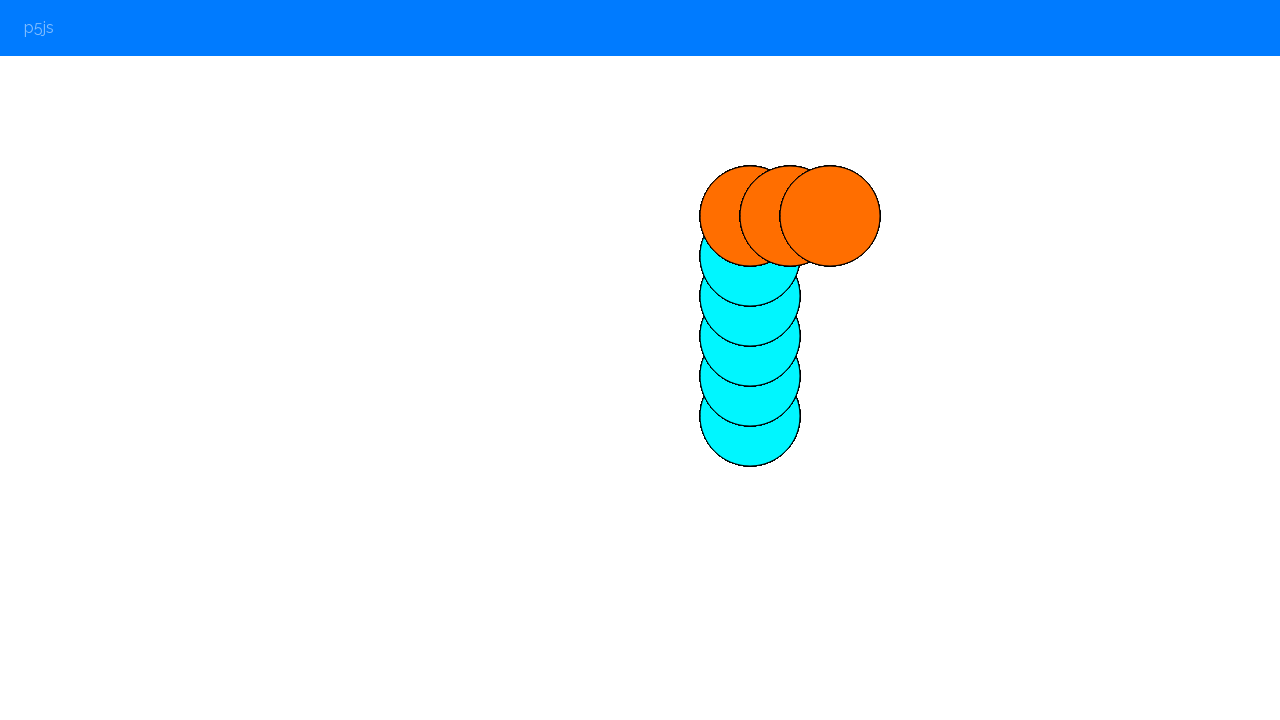

Pressed ArrowRight to move cursor rightward and draw
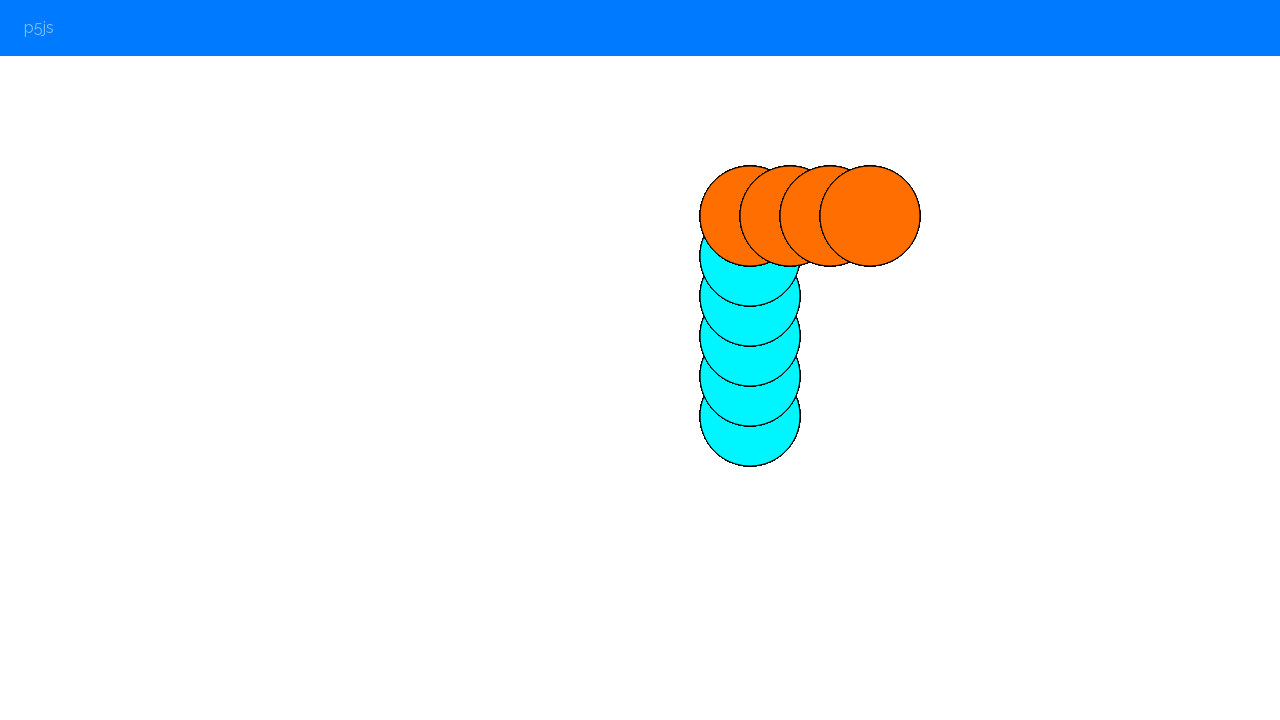

Pressed ArrowRight to move cursor rightward and draw
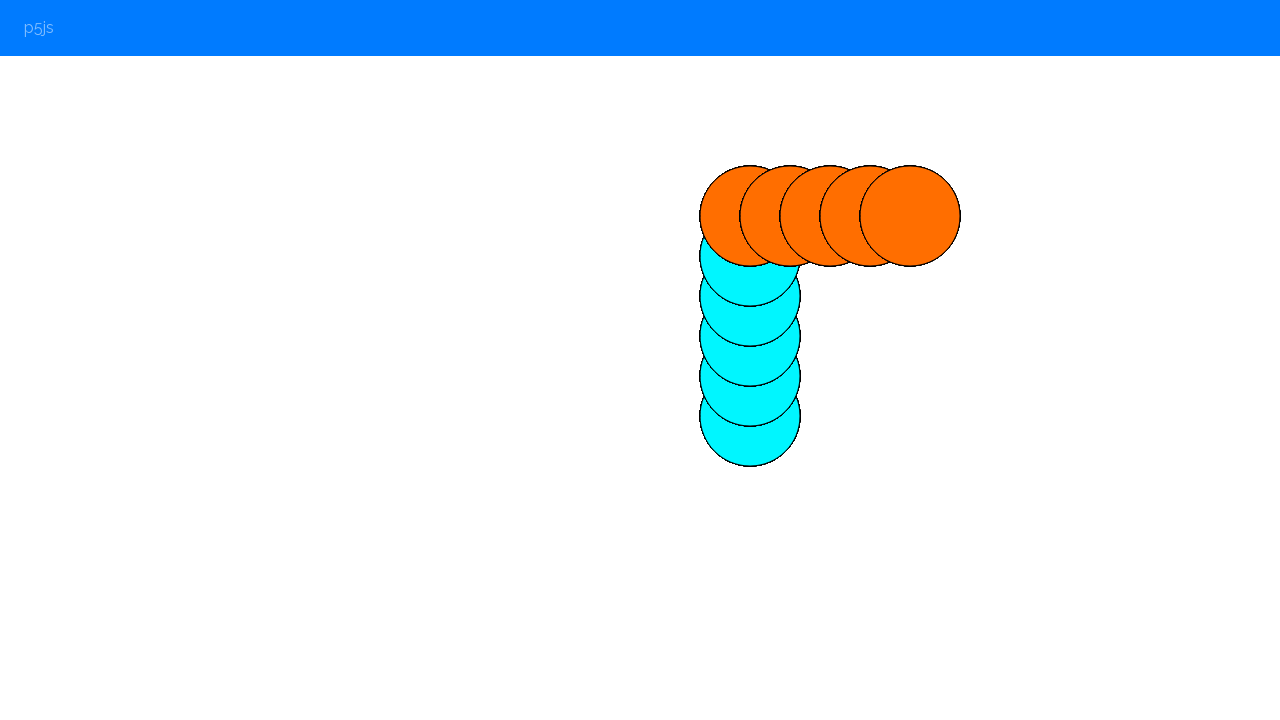

Pressed ArrowRight to move cursor rightward and draw
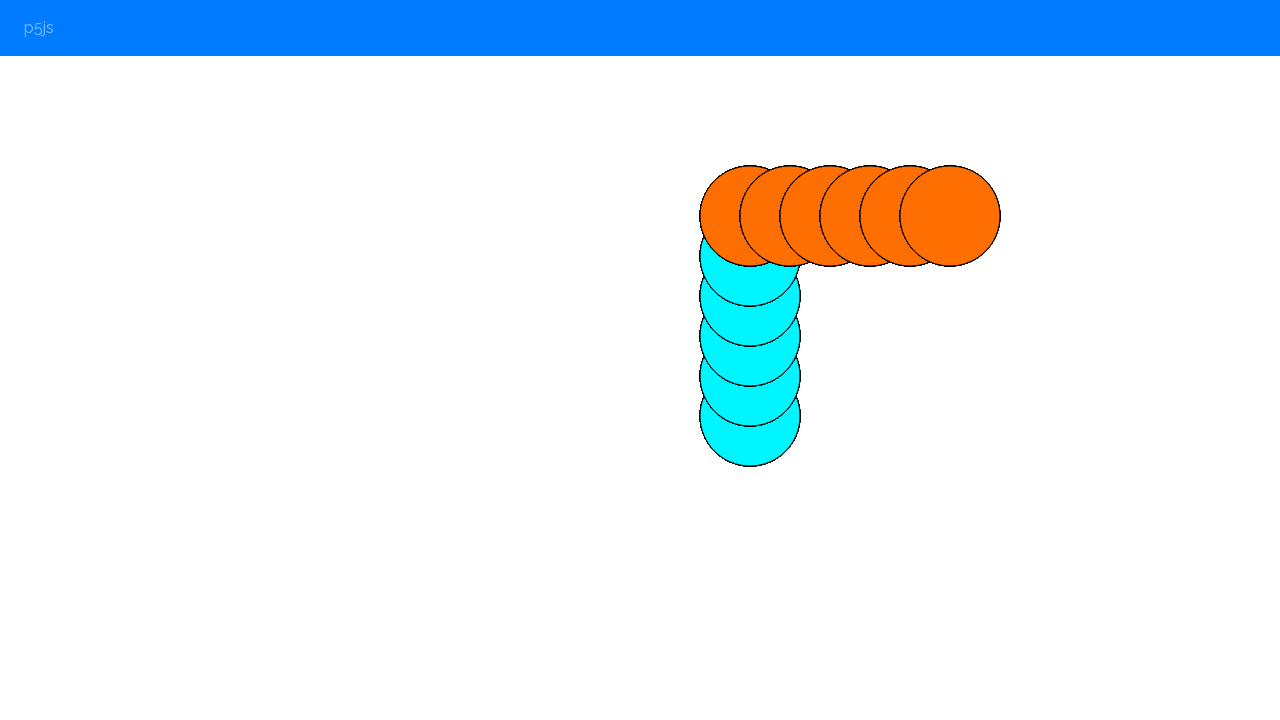

Pressed '2' to change color for bottom side
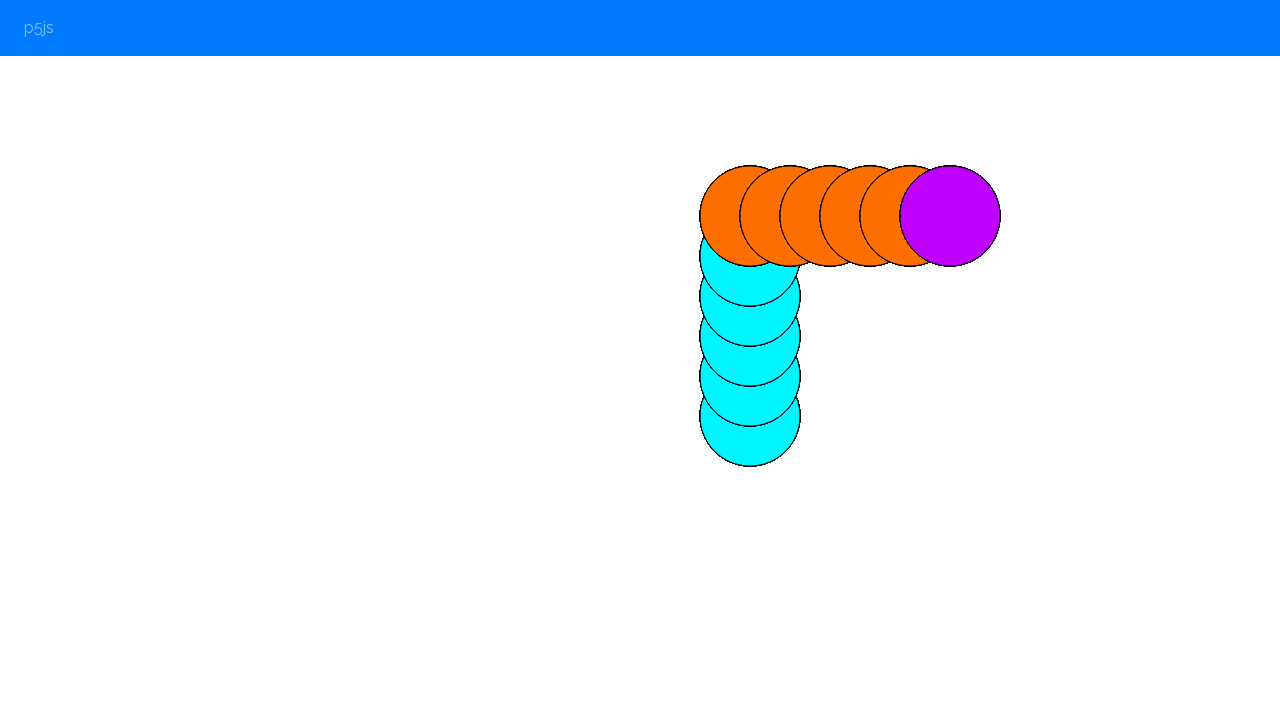

Pressed ArrowDown to move cursor downward and draw
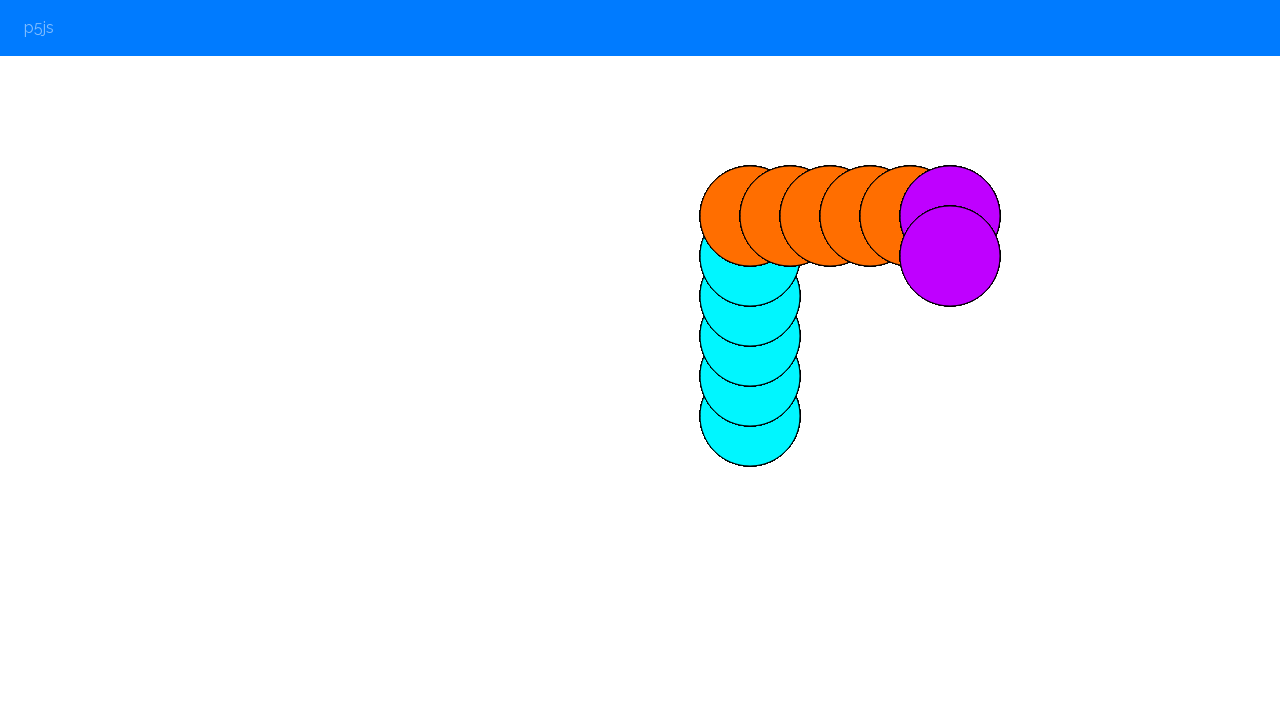

Pressed ArrowDown to move cursor downward and draw
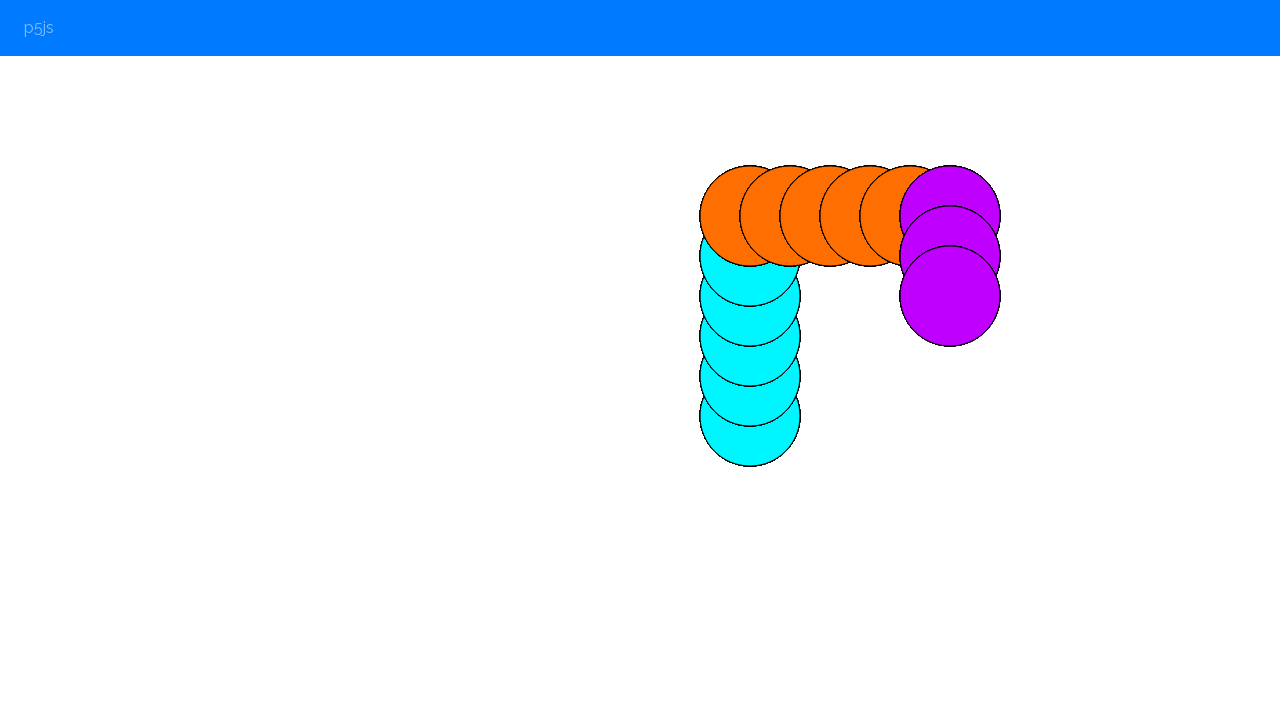

Pressed ArrowDown to move cursor downward and draw
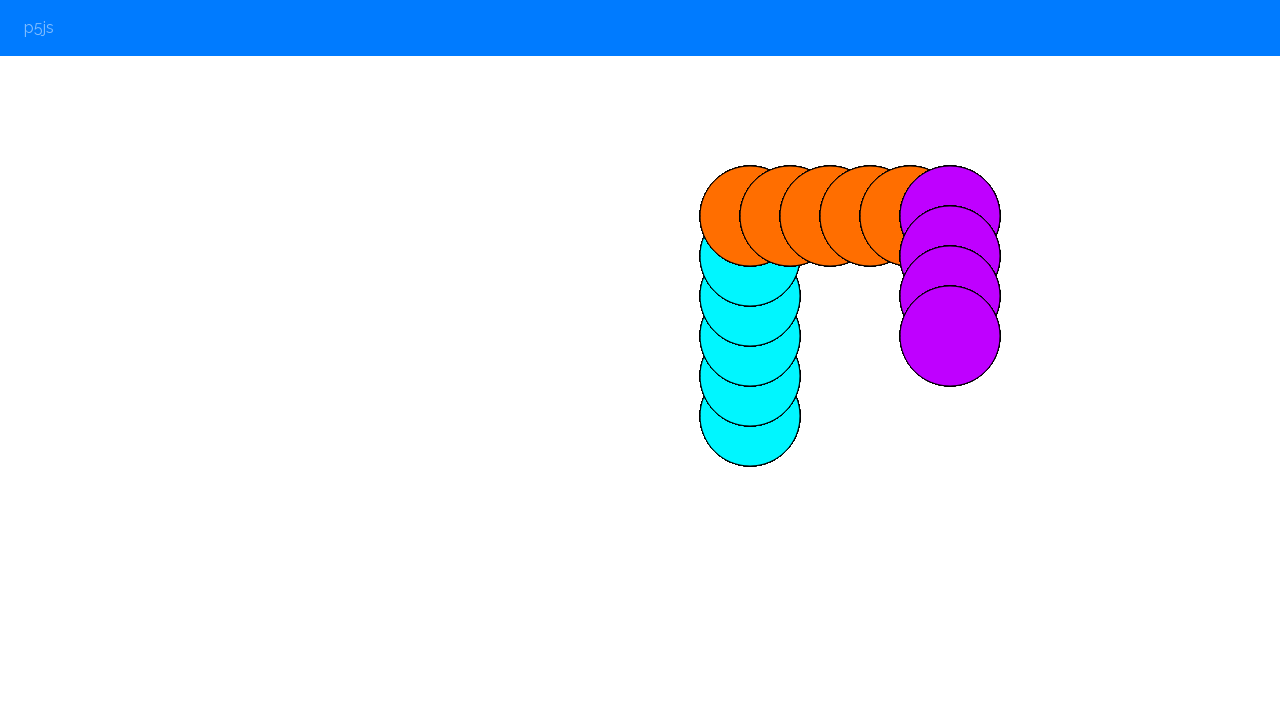

Pressed ArrowDown to move cursor downward and draw
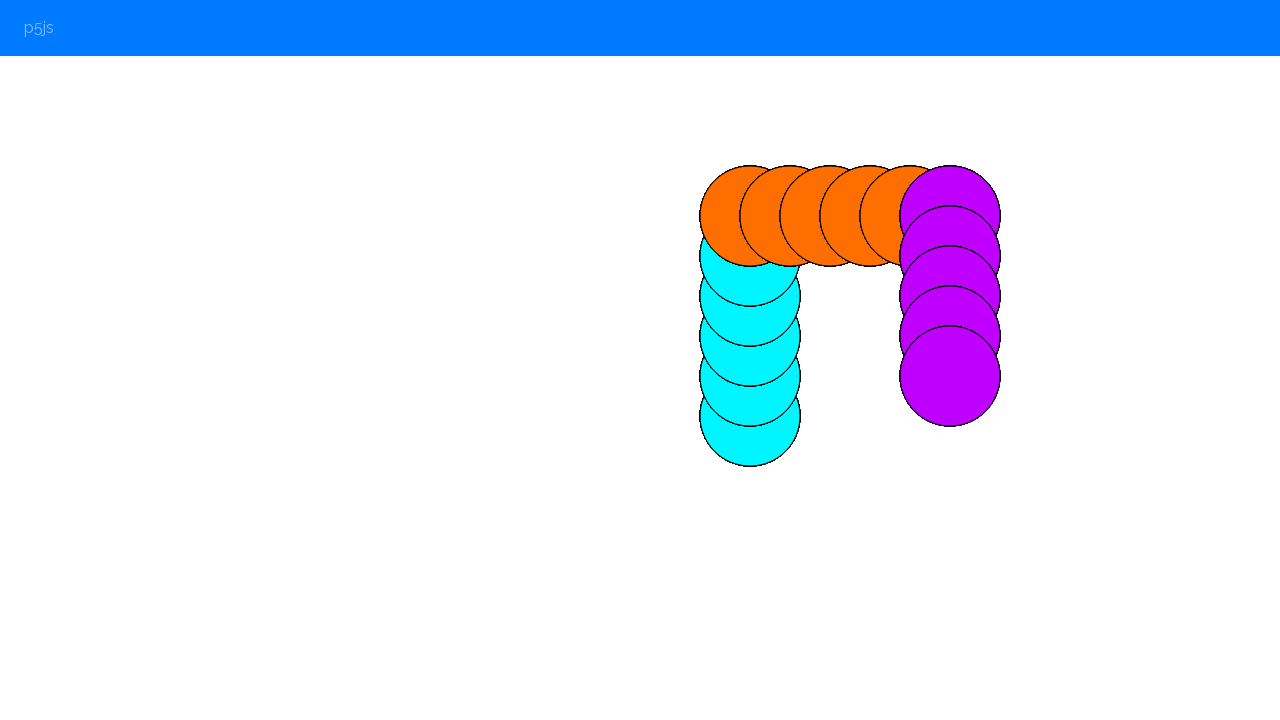

Pressed ArrowDown to move cursor downward and draw
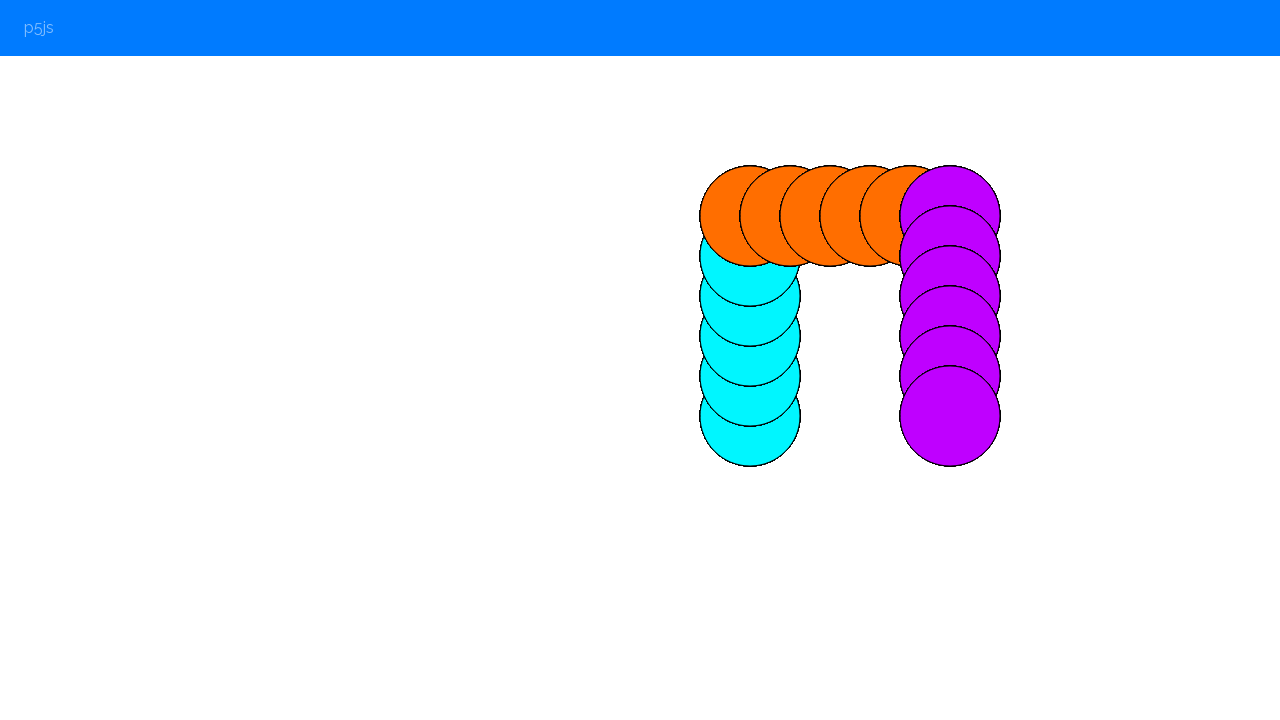

Pressed '2' to change color for left side
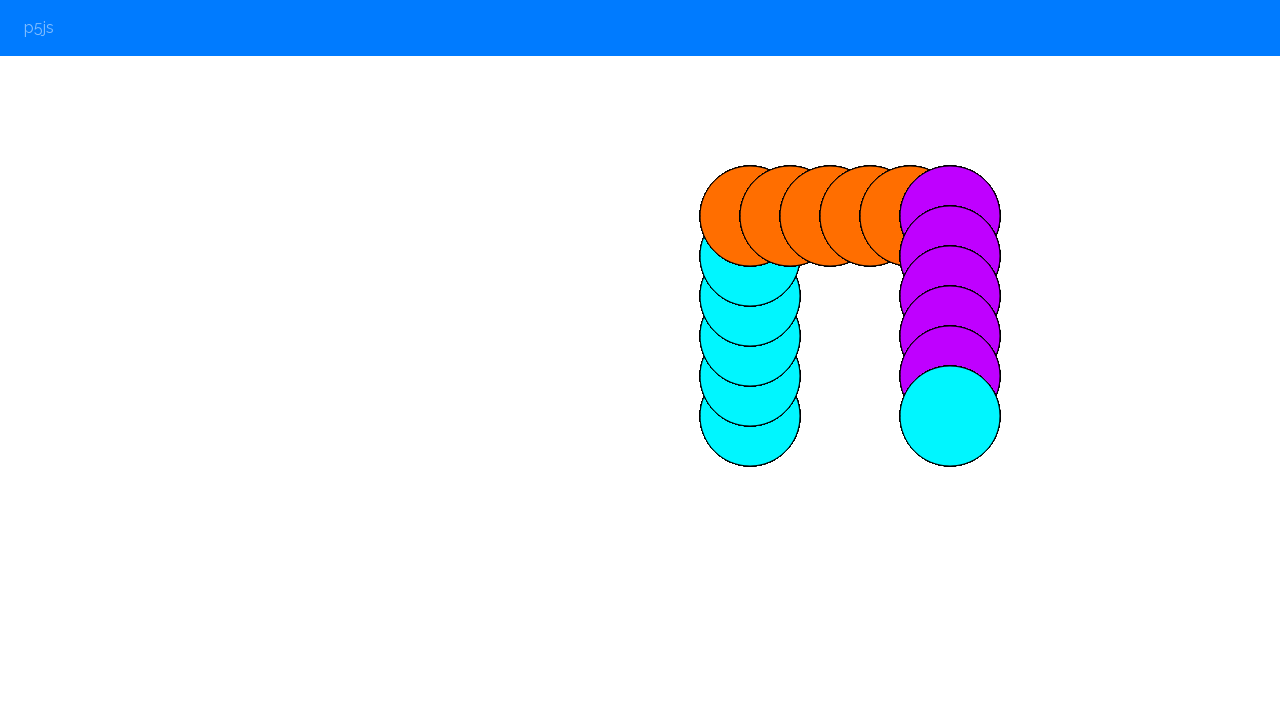

Pressed ArrowLeft to move cursor leftward and complete square
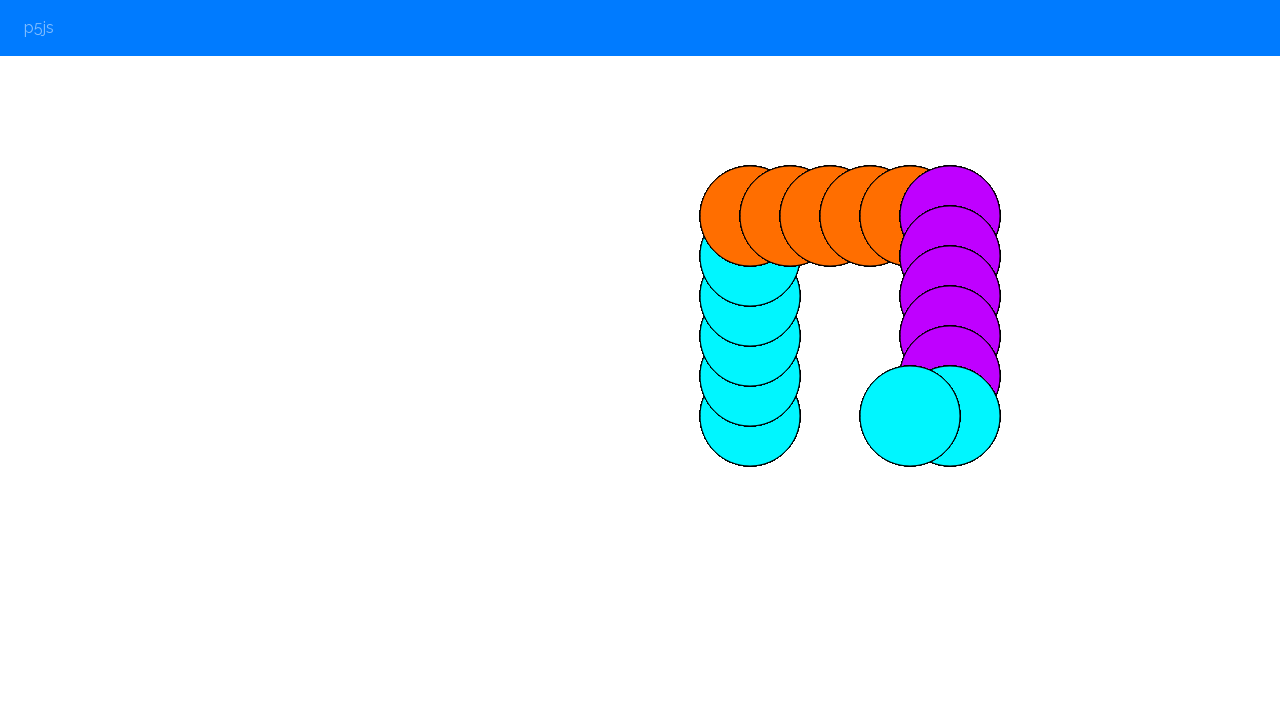

Pressed ArrowLeft to move cursor leftward and complete square
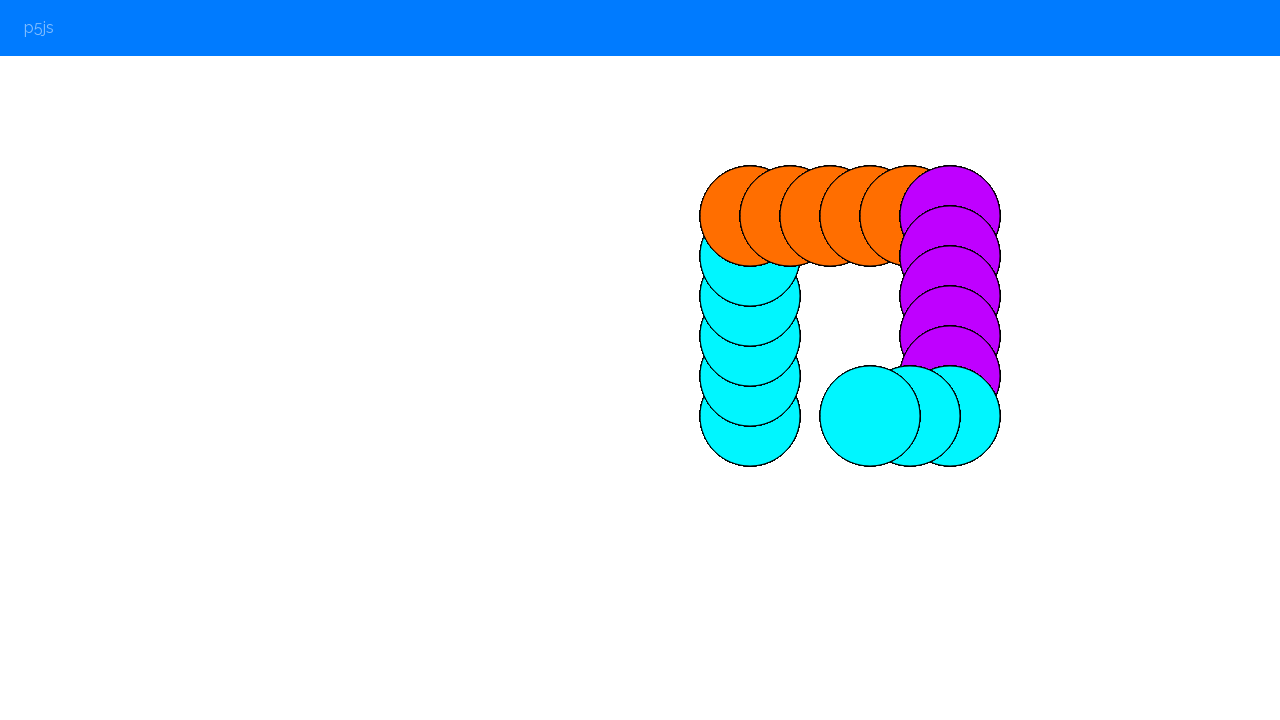

Pressed ArrowLeft to move cursor leftward and complete square
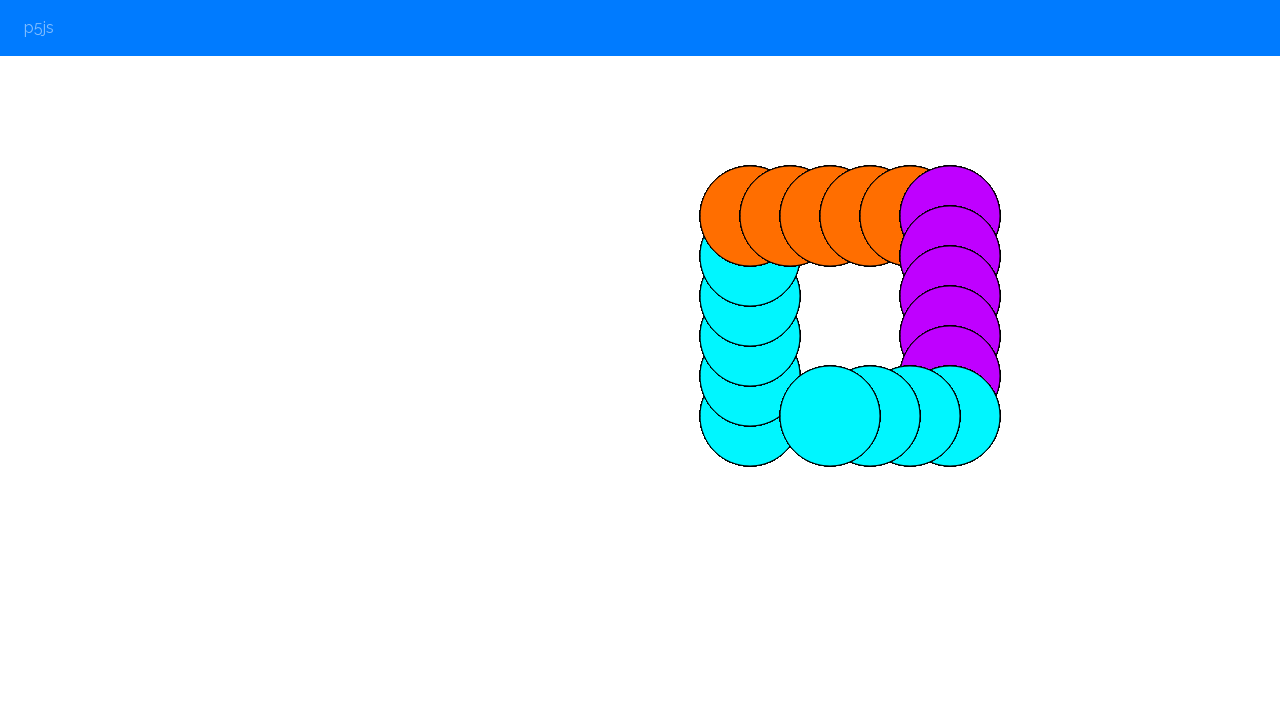

Pressed ArrowLeft to move cursor leftward and complete square
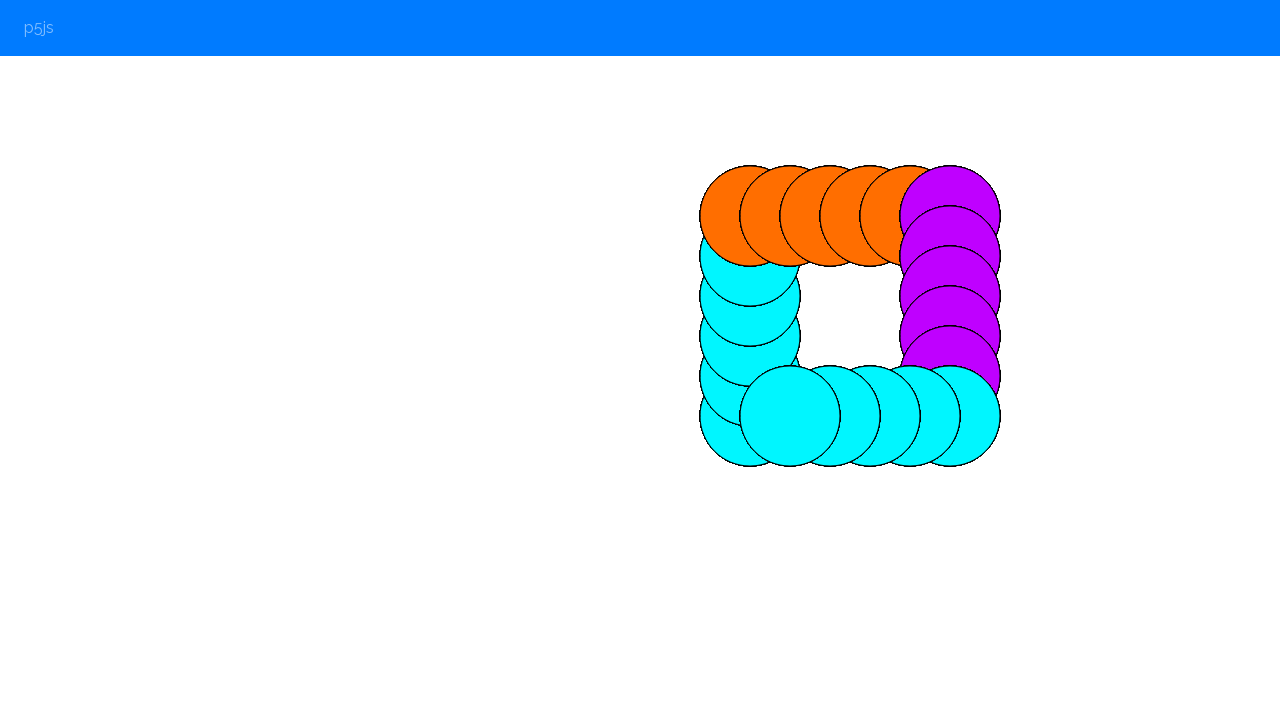

Pressed ArrowLeft to move cursor leftward and complete square
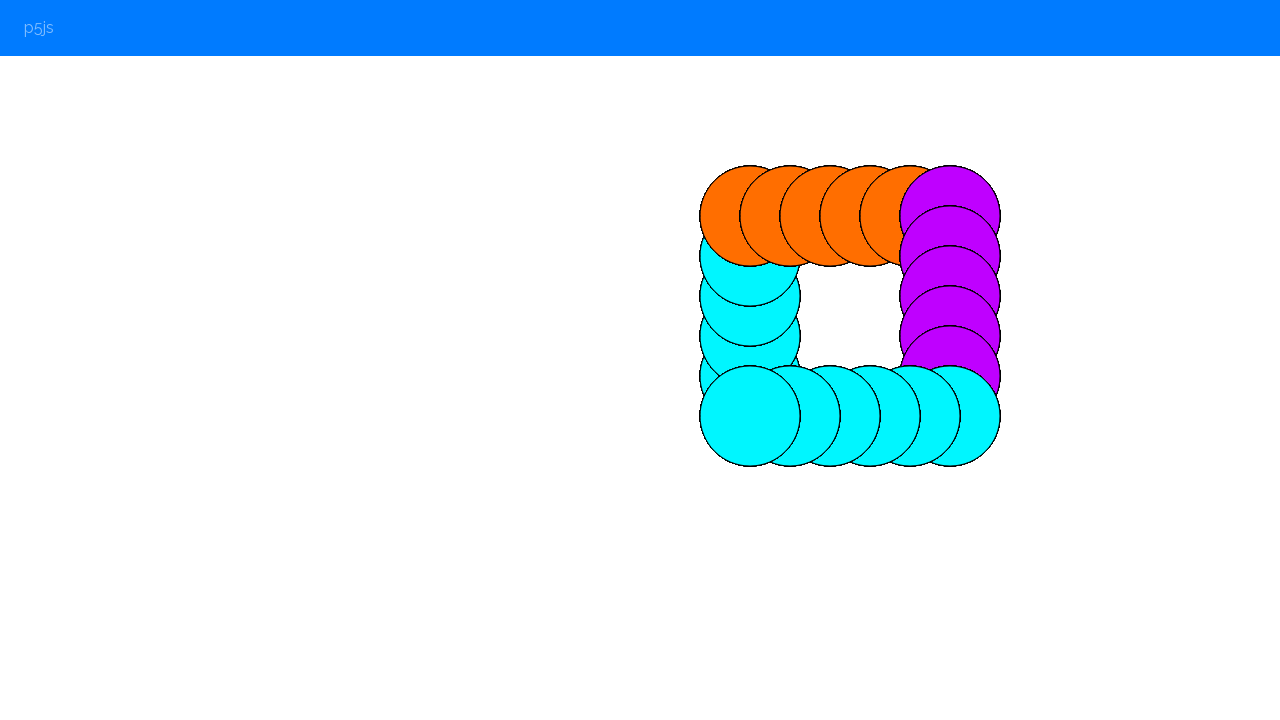

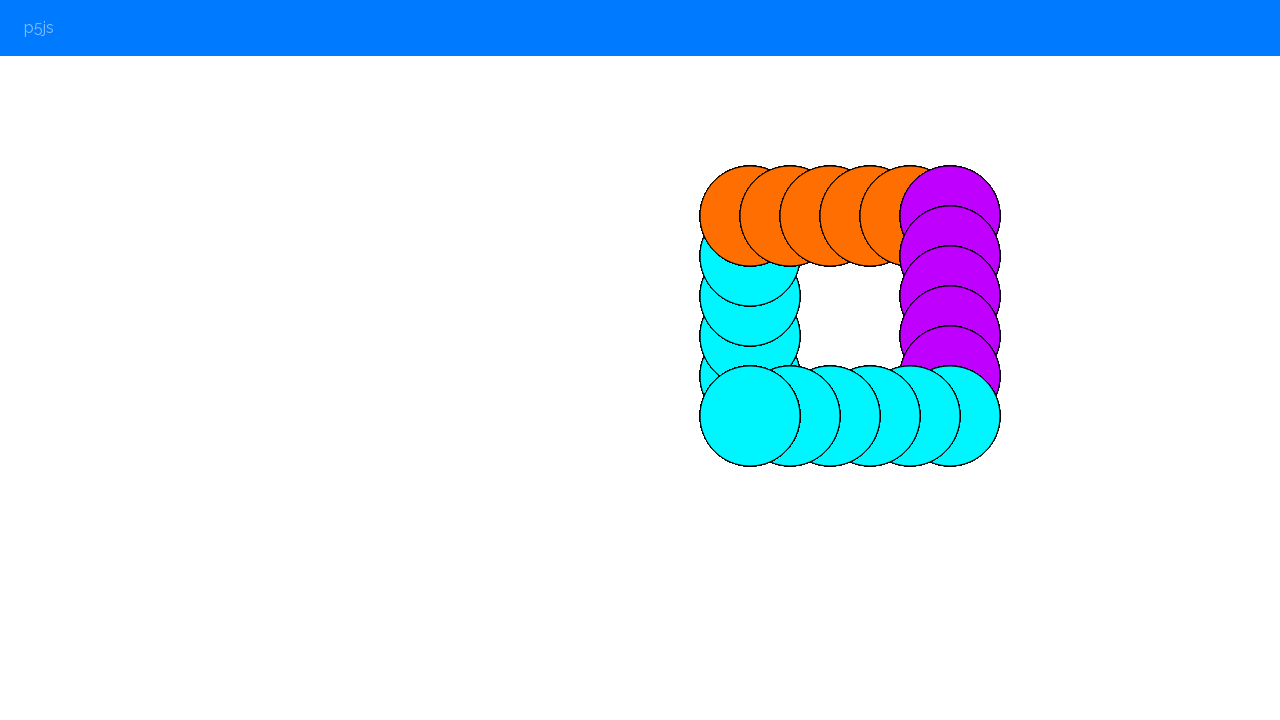